Navigates to cybertek.com website and maximizes the browser window

Starting URL: https://www.cybertek.com

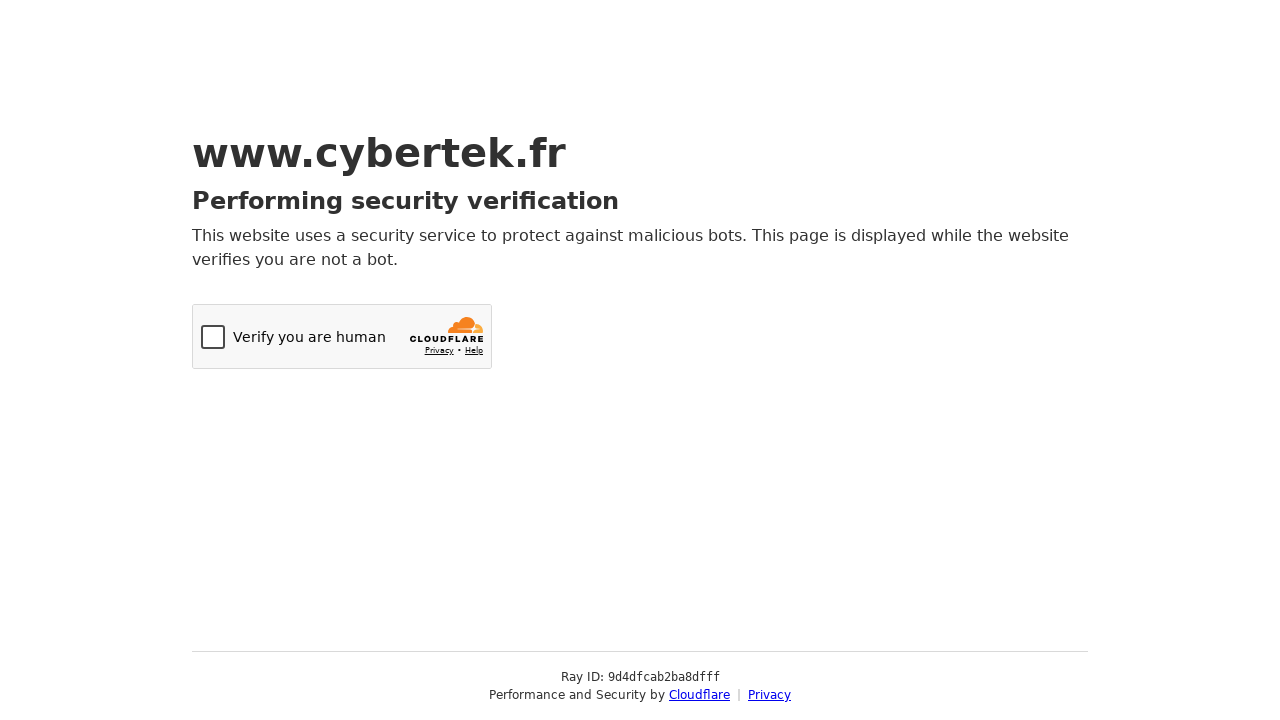

Navigated to https://www.cybertek.com
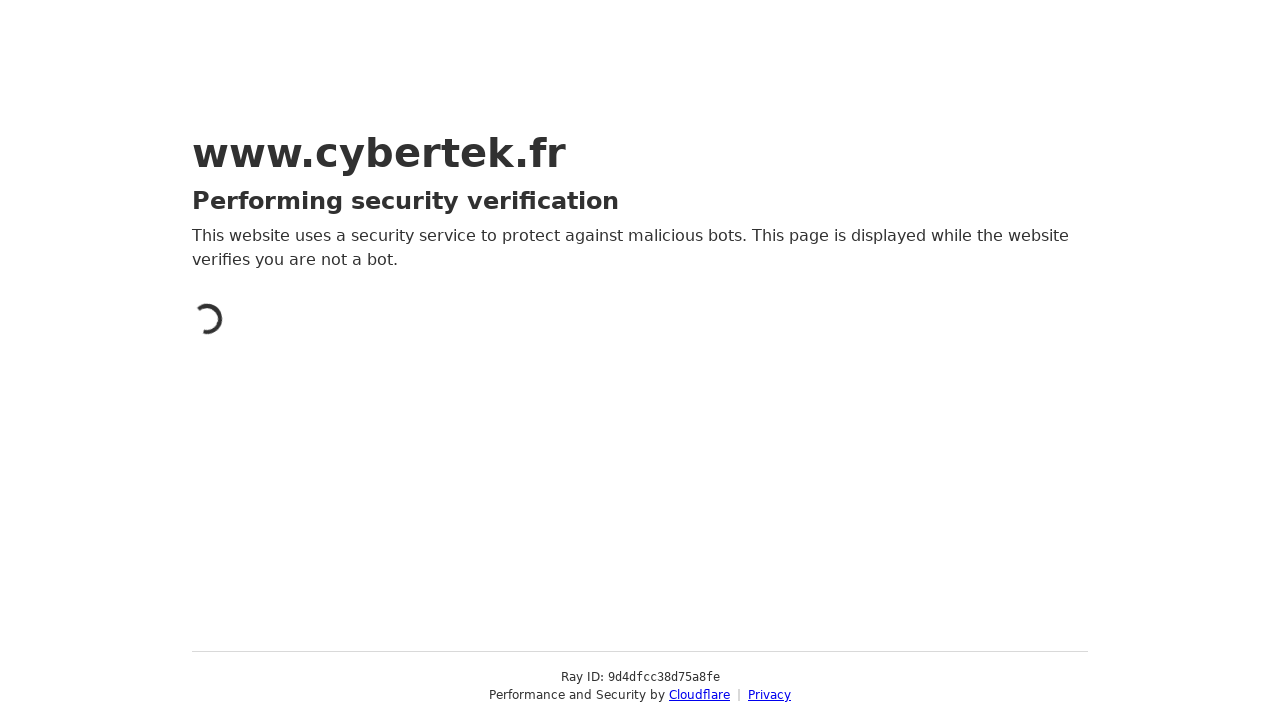

Maximized browser window to 1920x1080
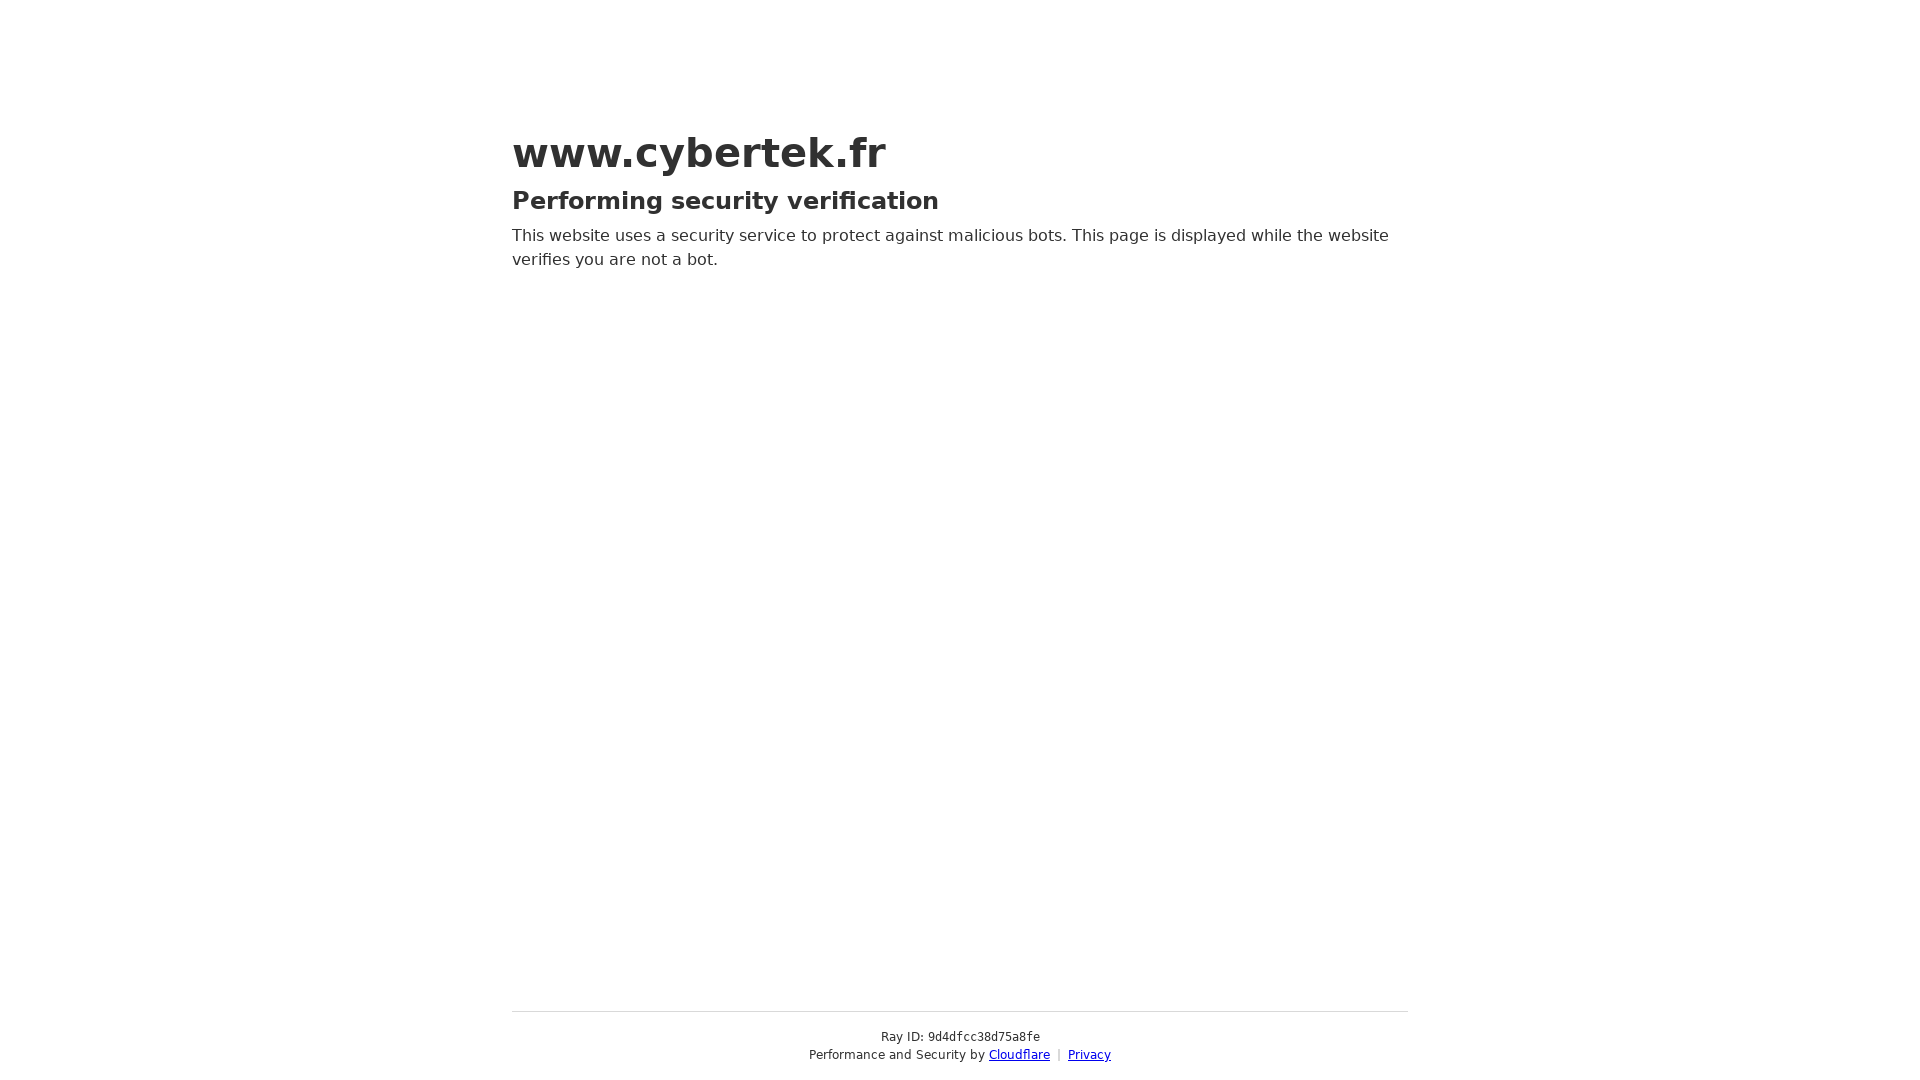

Page fully loaded (domcontentloaded)
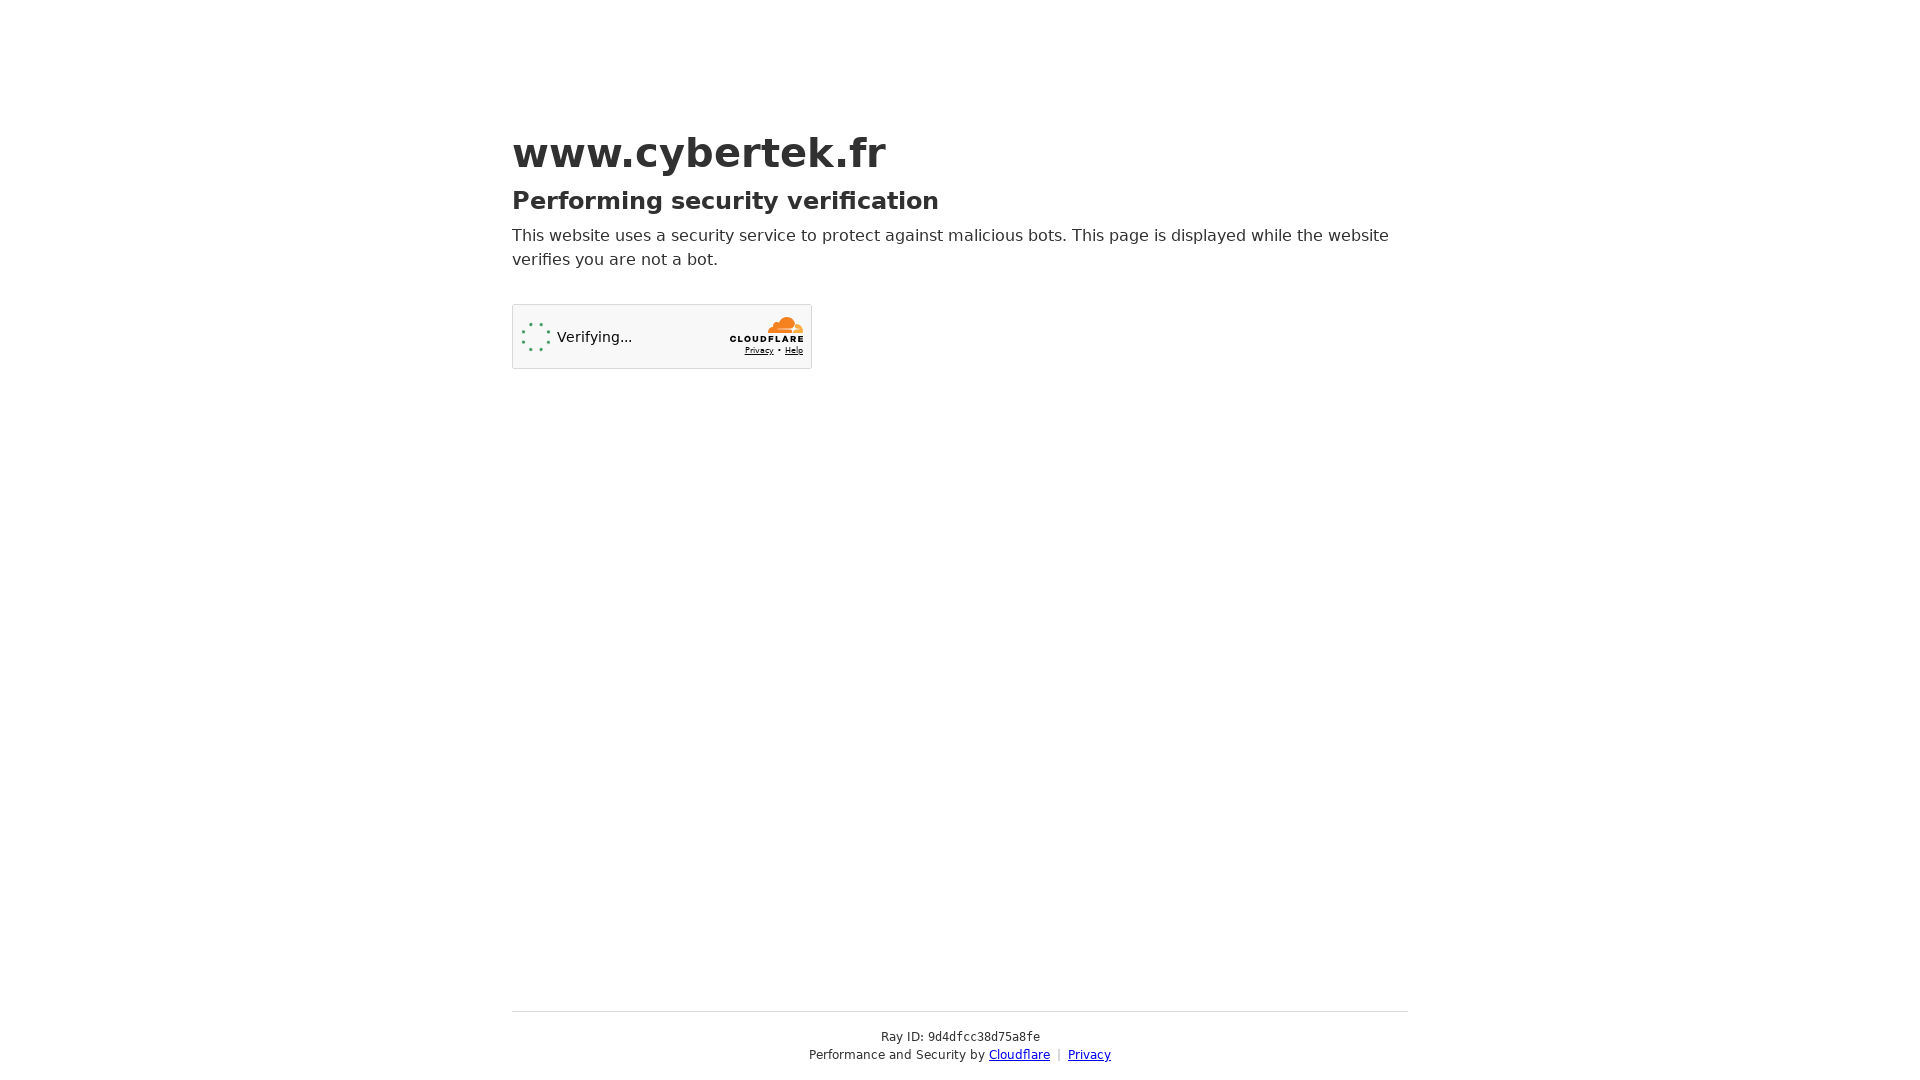

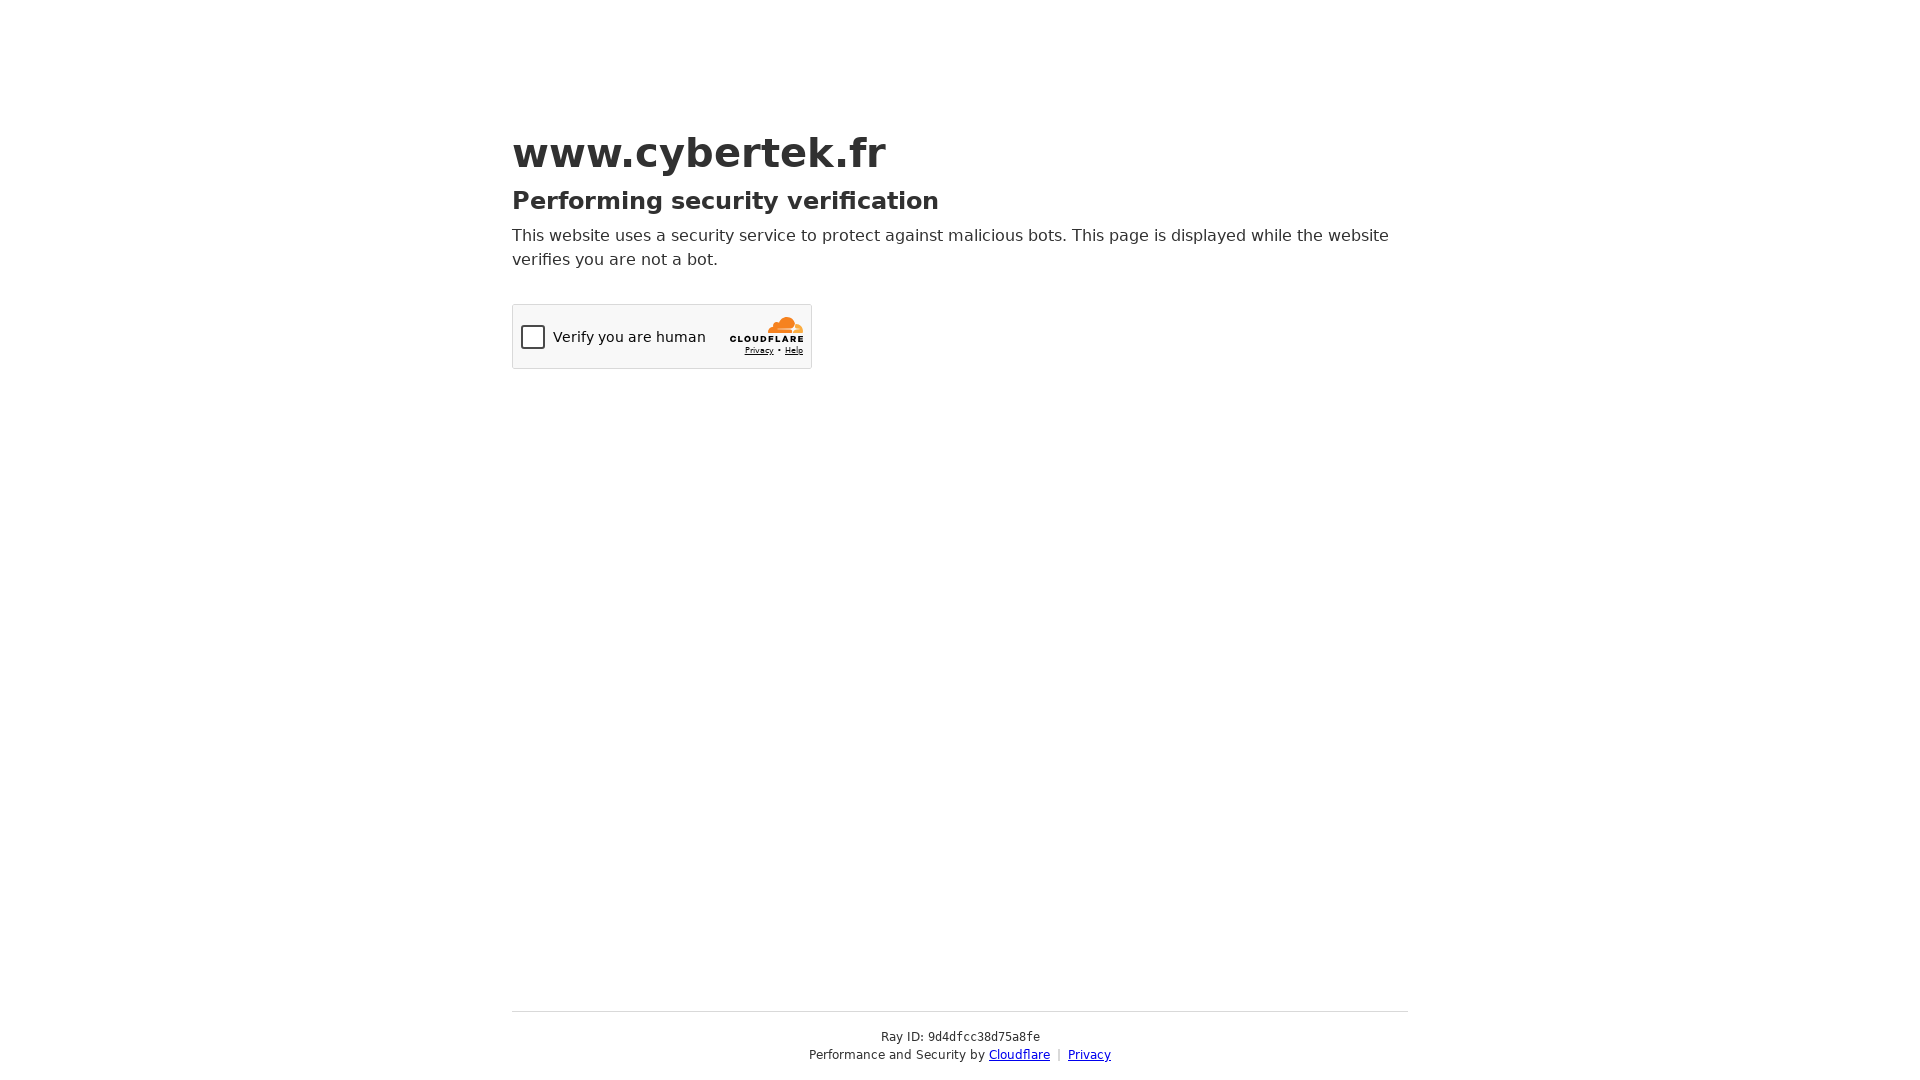